Tests adding a single task to the todo list and verifying it appears

Starting URL: https://todomvc.com/examples/typescript-react/#/

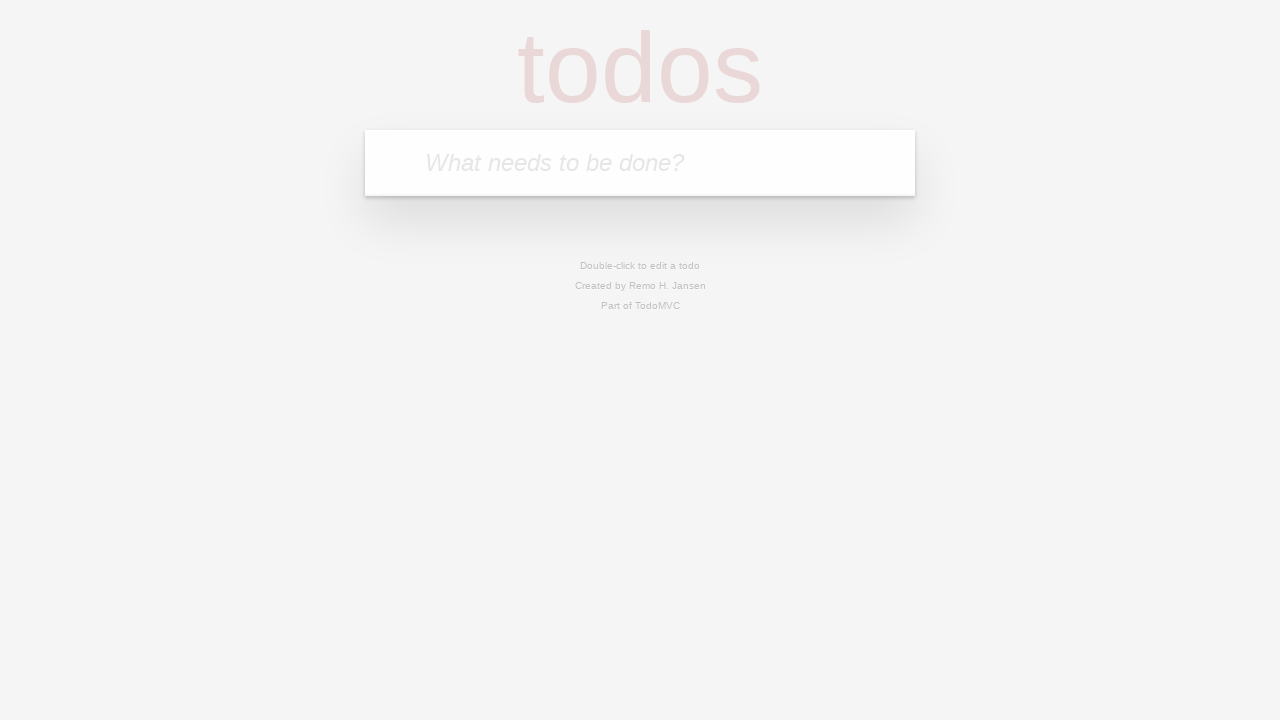

Filled task input field with 'Buy groceries' on internal:attr=[placeholder="What needs to be done?"i]
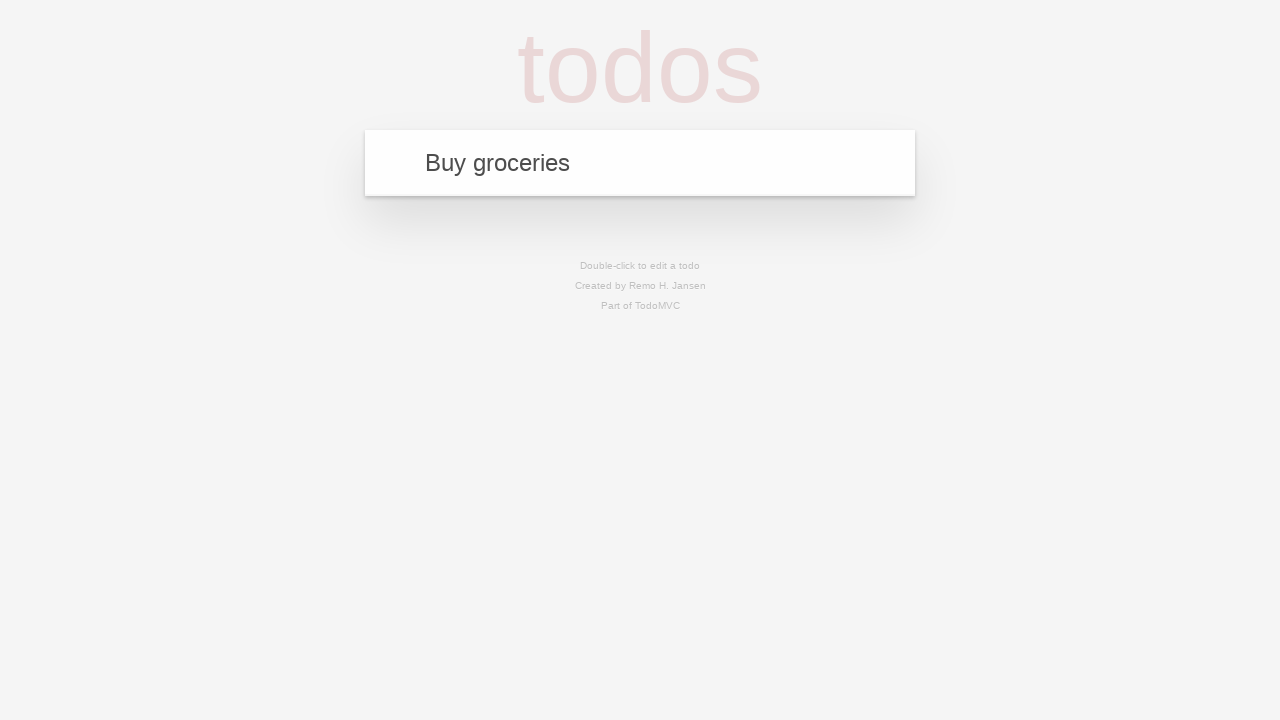

Pressed Enter to submit the task on internal:attr=[placeholder="What needs to be done?"i]
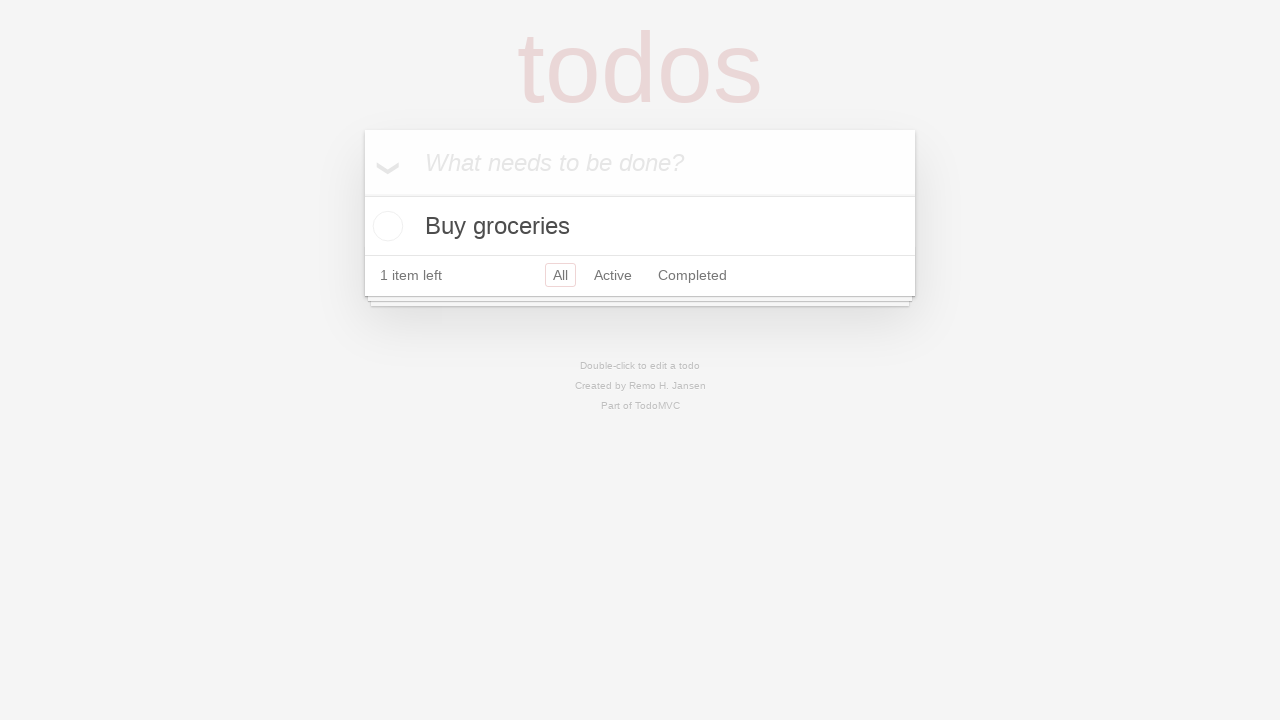

Verified that 'Buy groceries' task appears in the todo list
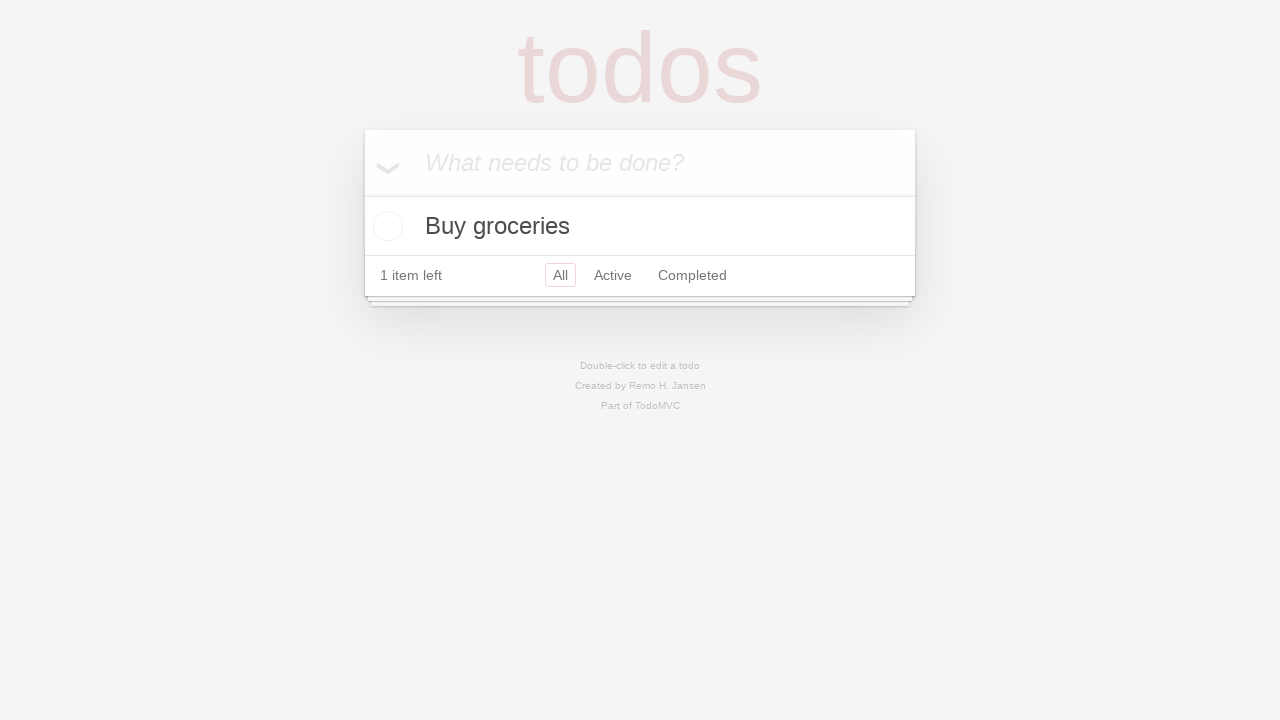

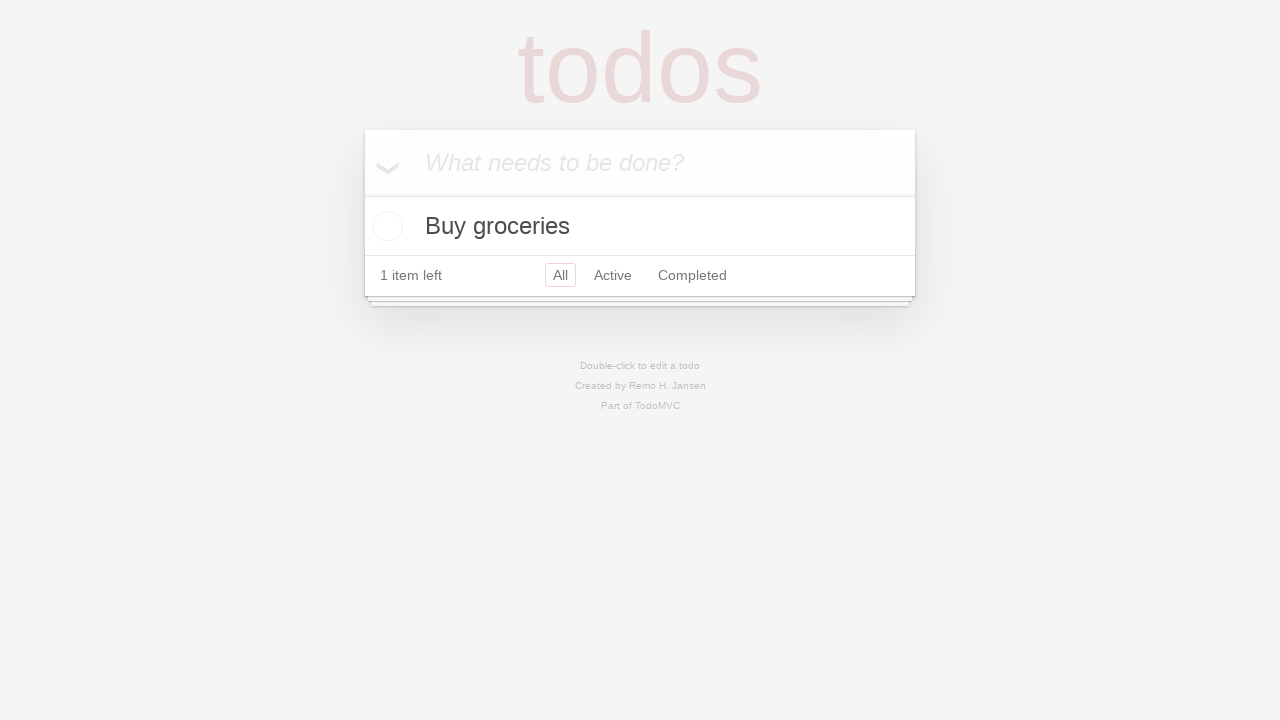